Fills in a comment in the comments field, submits the form, and verifies the comment is displayed

Starting URL: http://saucelabs.com/test/guinea-pig

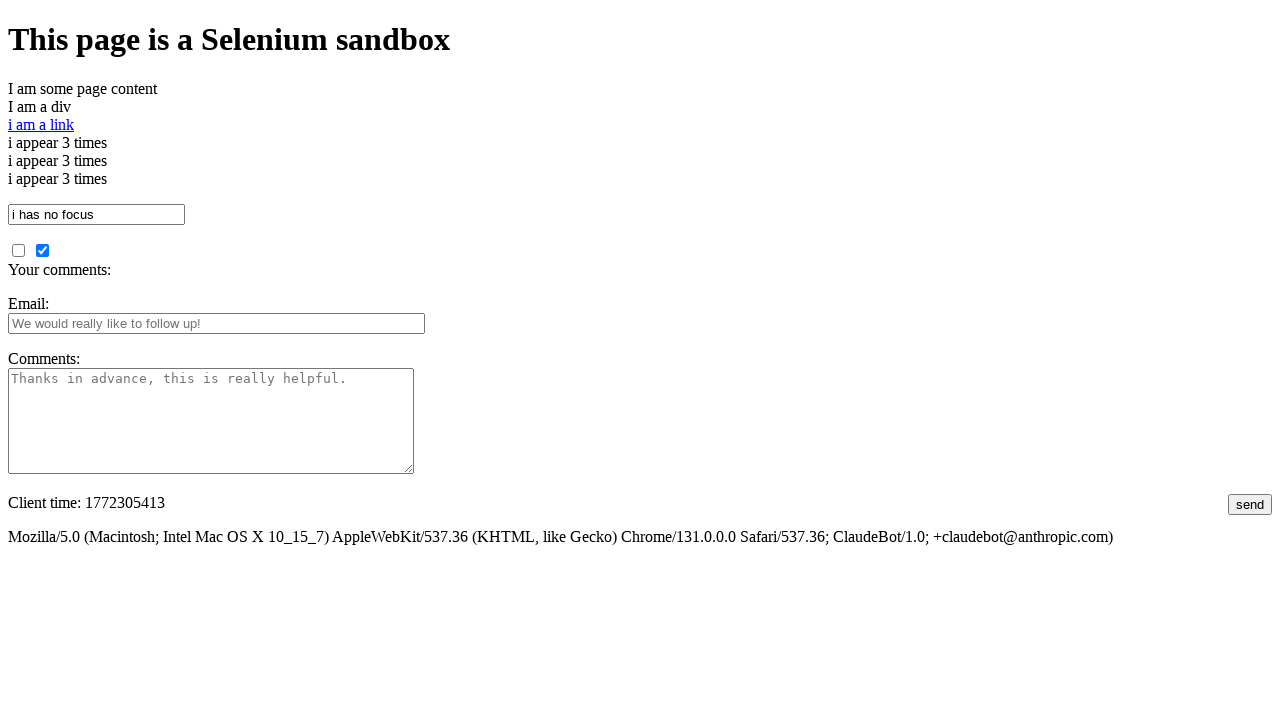

Filled comments field with test comment on #comments
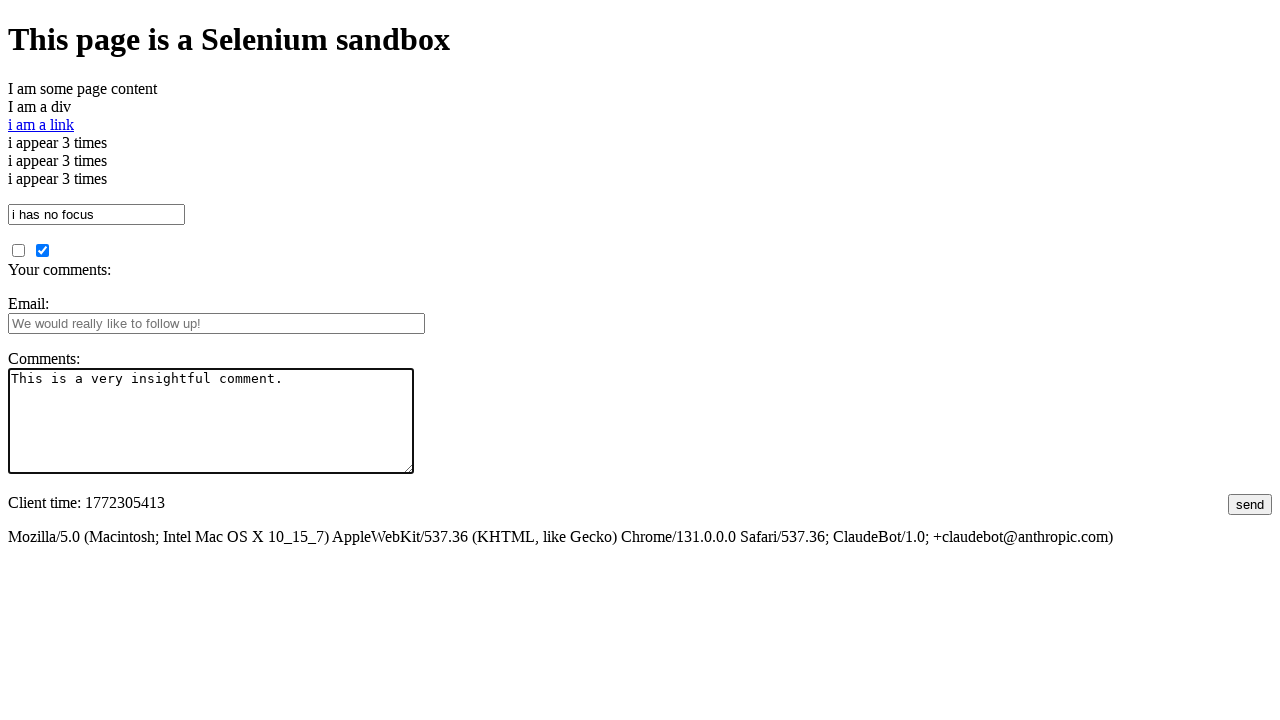

Clicked submit button to submit form at (1250, 504) on #submit
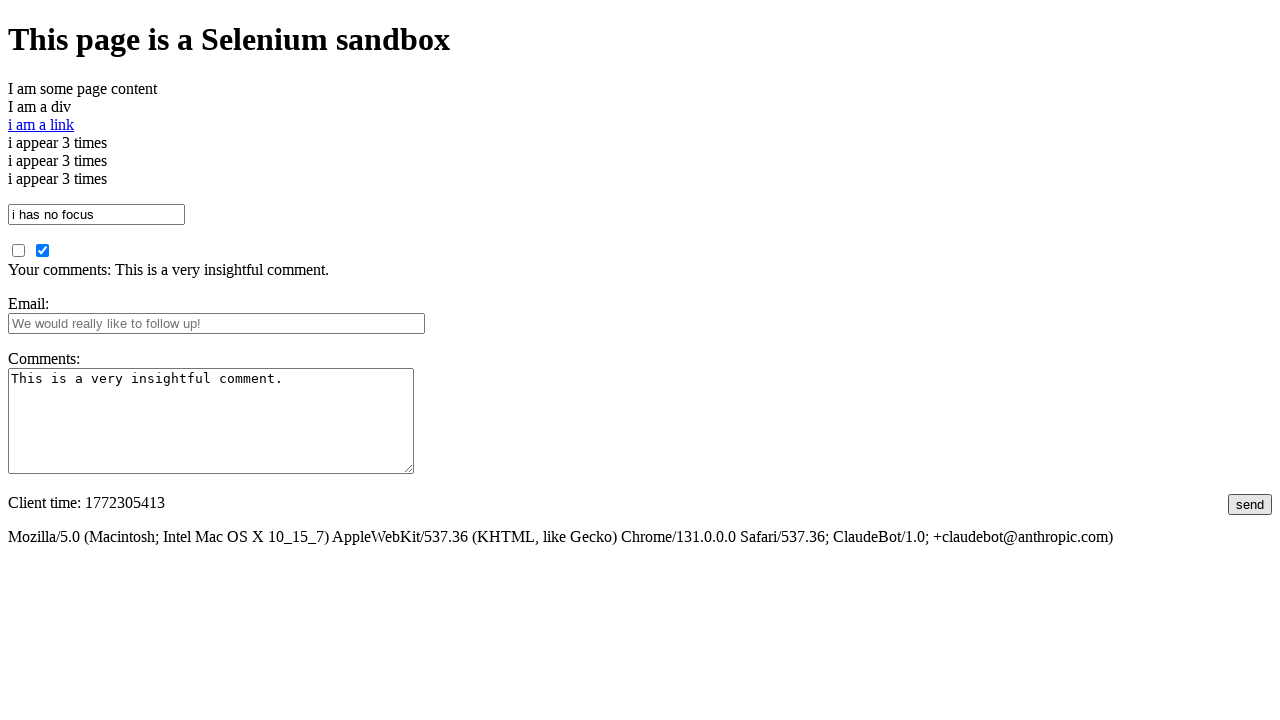

Waited for comment display section to load
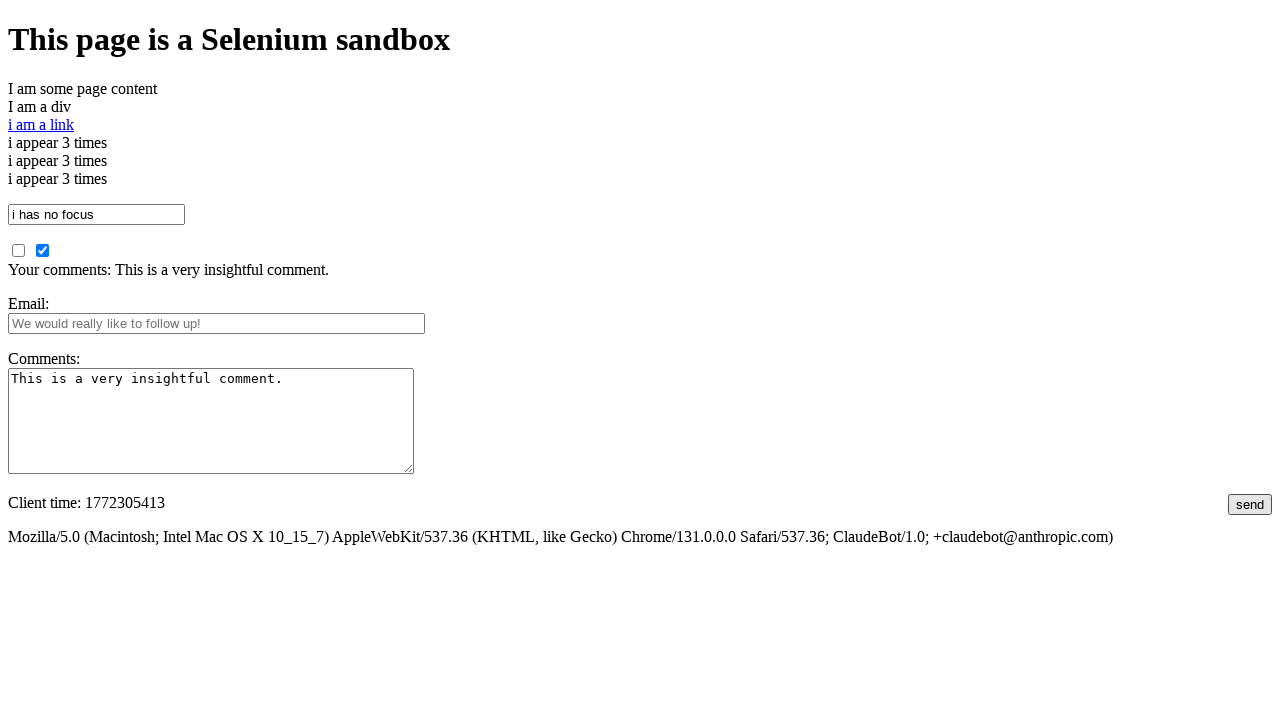

Retrieved comment text from display section
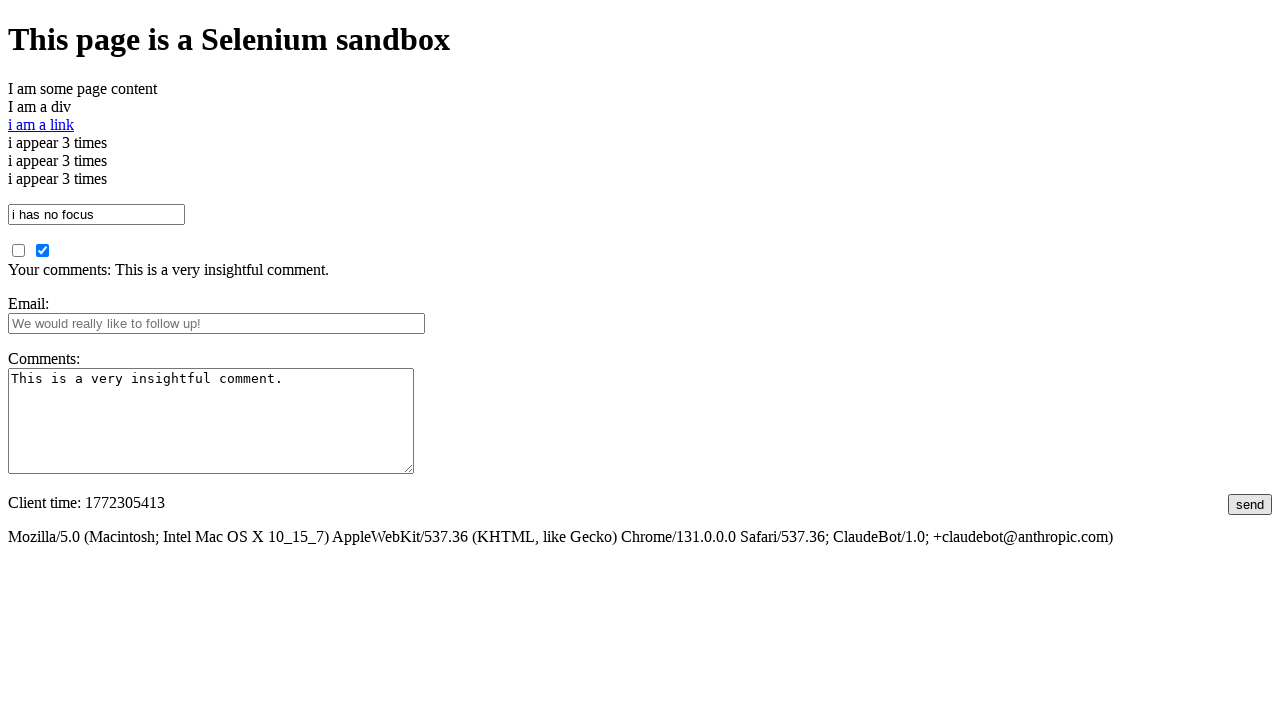

Verified submitted comment matches displayed comment
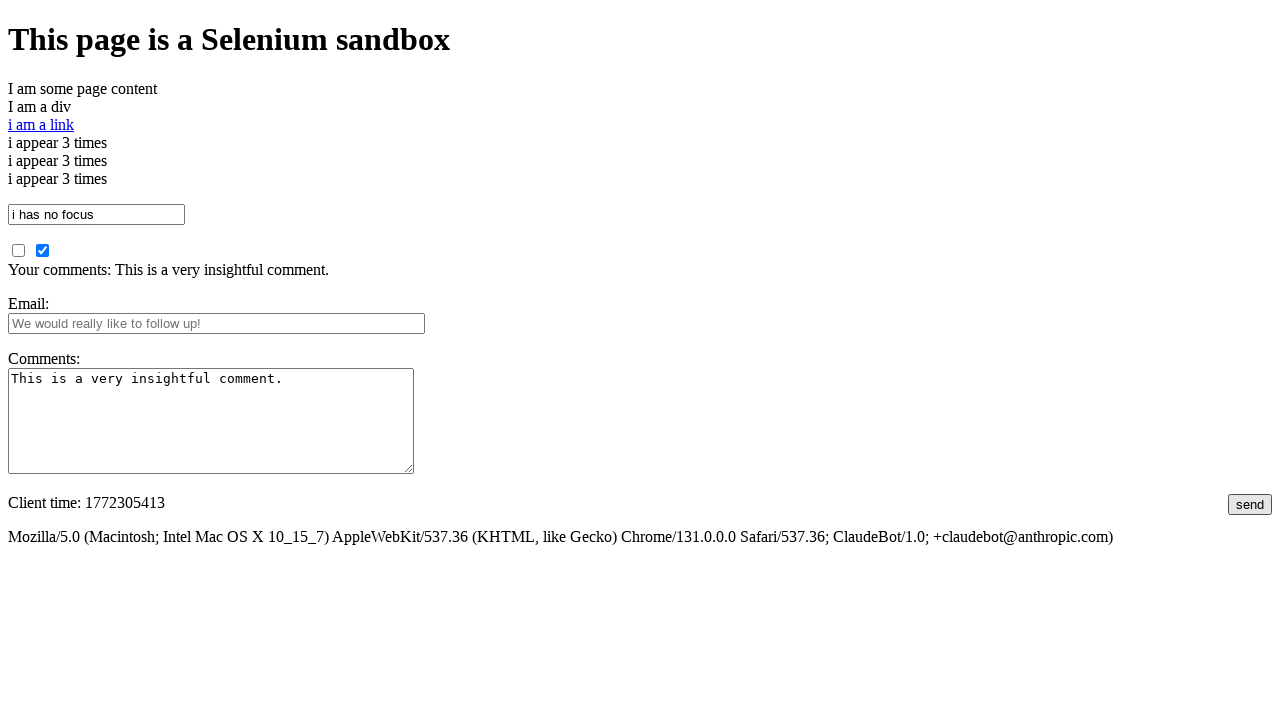

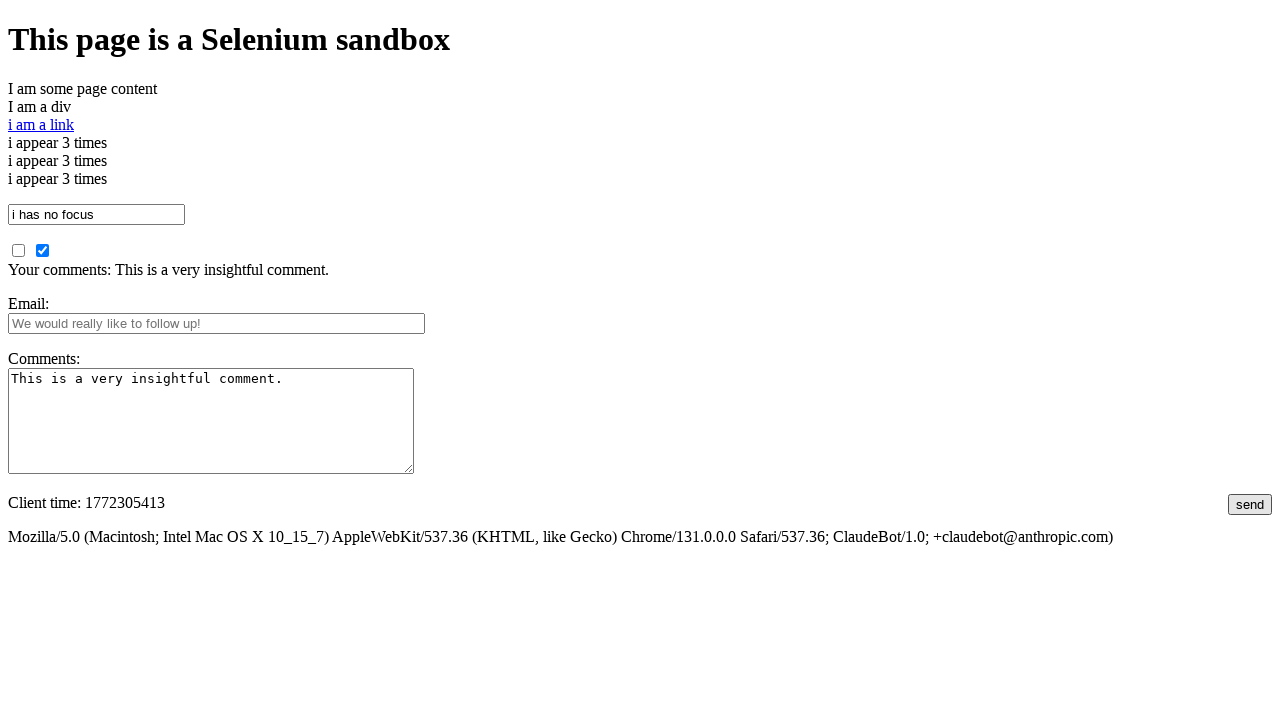